Tests web table pagination functionality by selecting items per page from a dropdown and scrolling within the grid viewport to view more data.

Starting URL: http://demo.automationtesting.in/WebTable.html

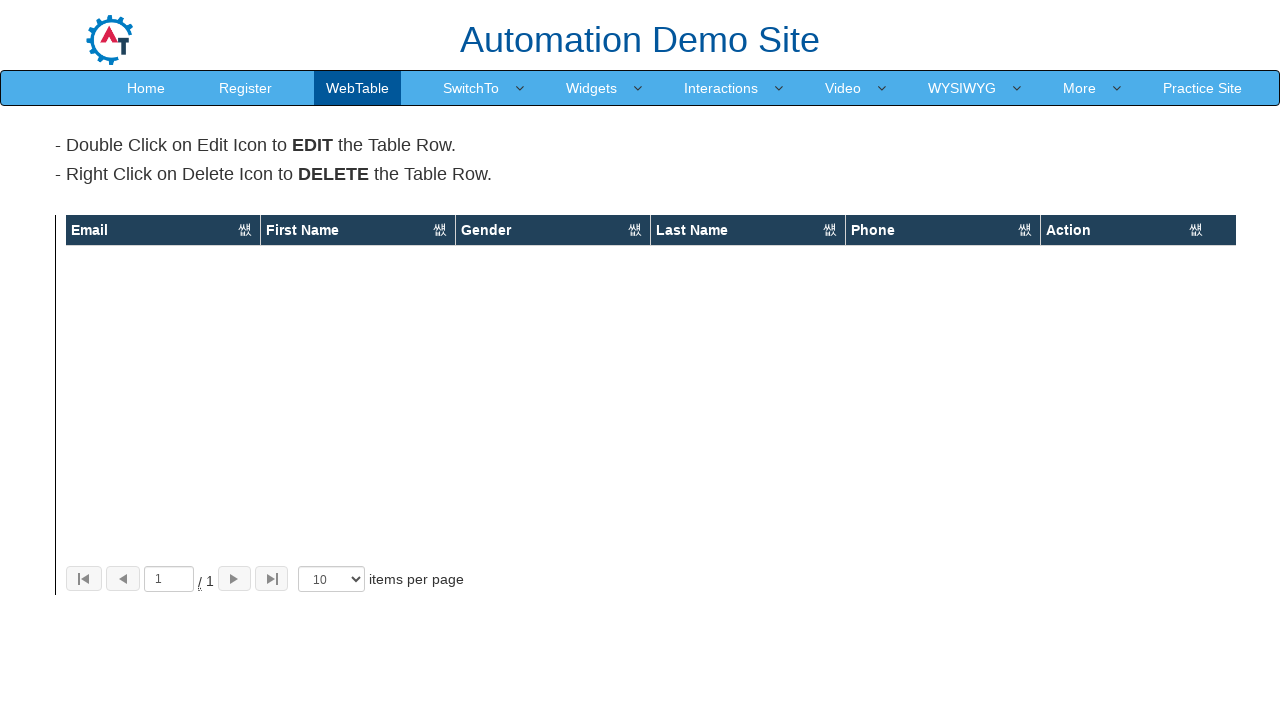

Waited for pagination dropdown selector to be available
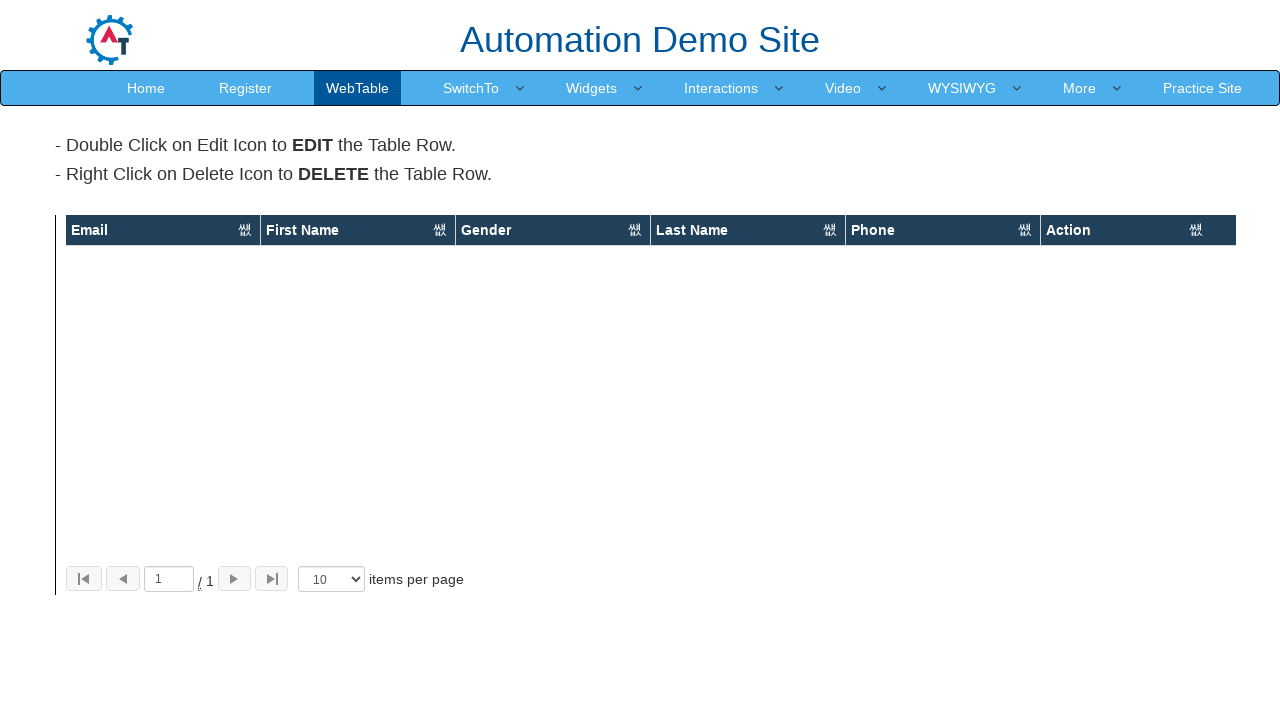

Selected 30 items per page from pagination dropdown on select[ng-model='grid.options.paginationPageSize']
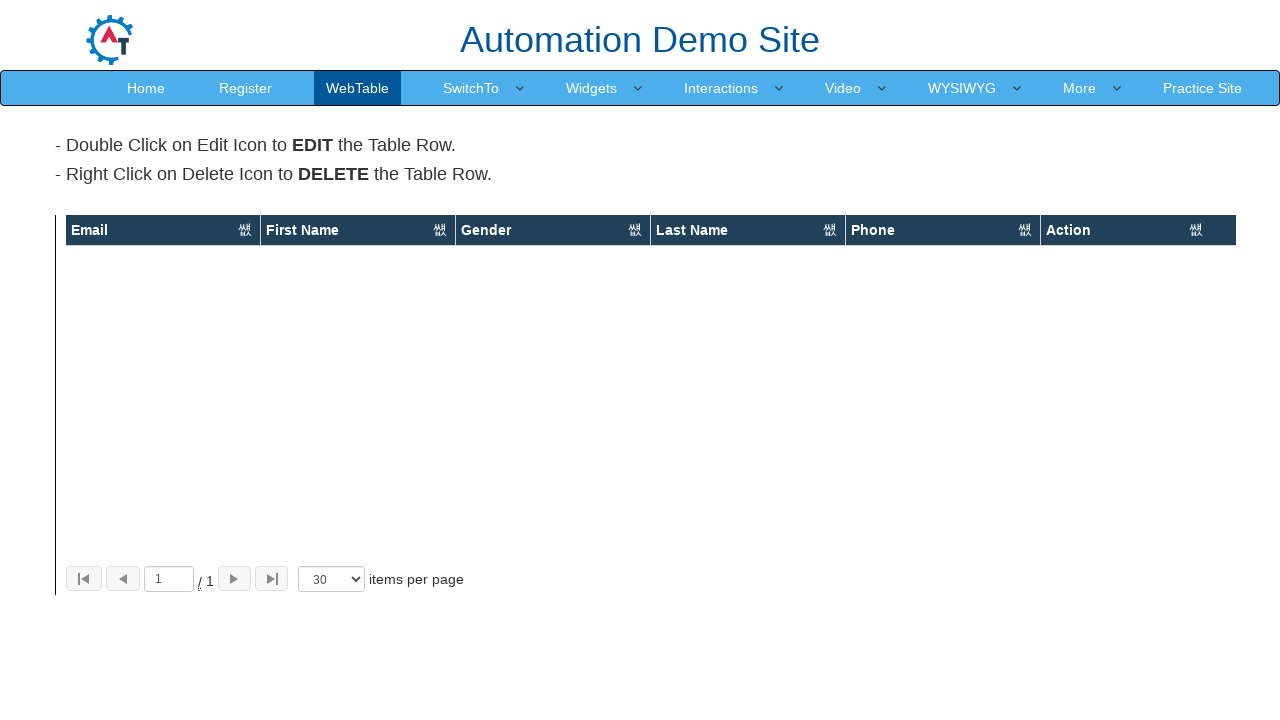

Waited for grid to update after pagination selection
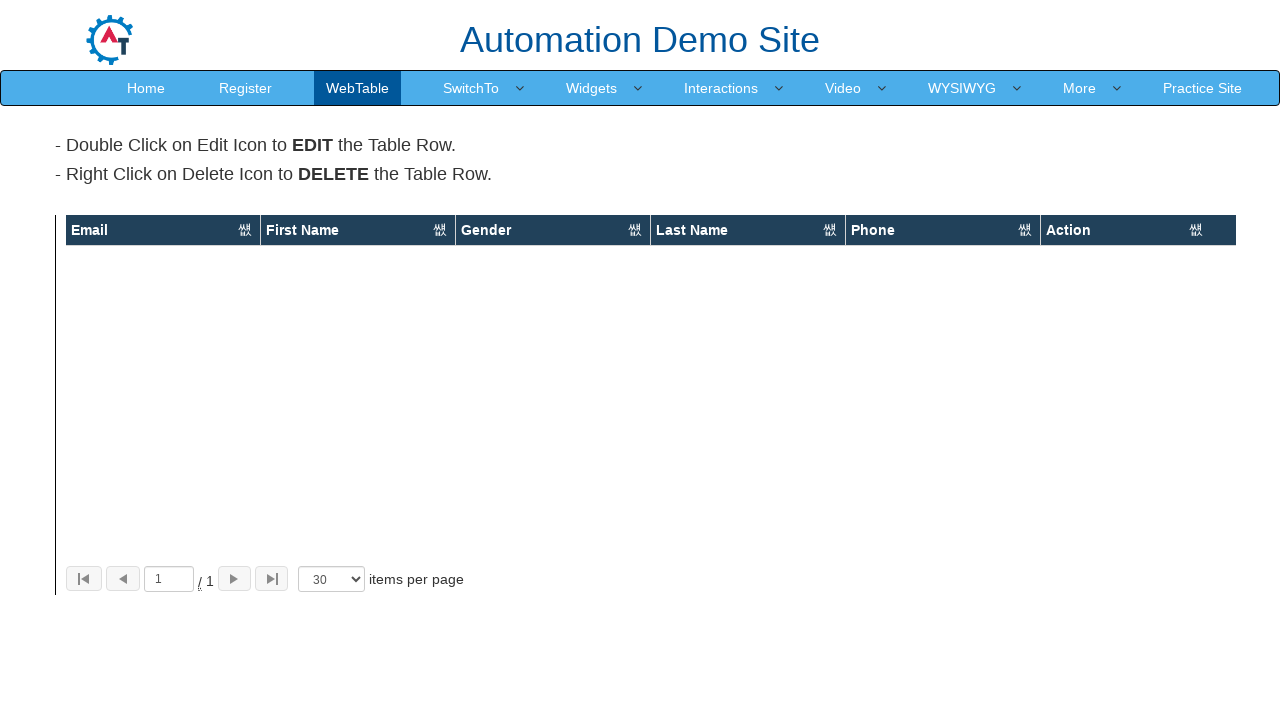

Scrolled within grid viewport to view more rows
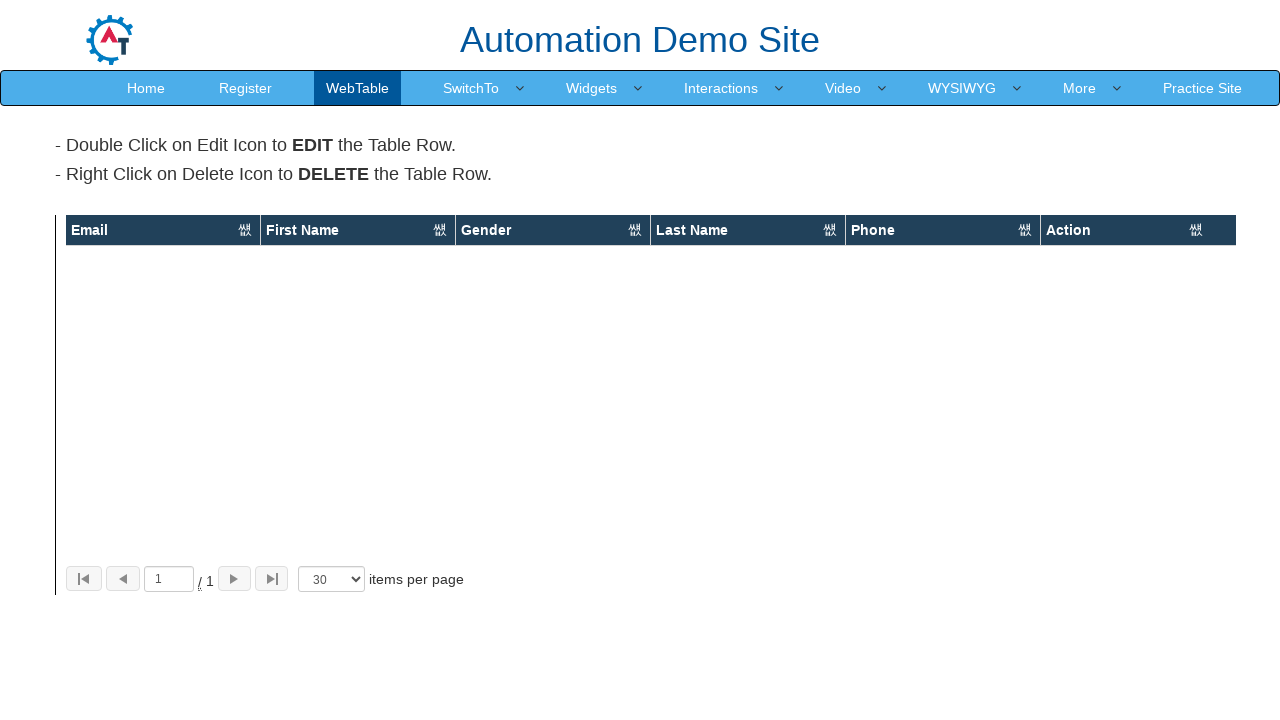

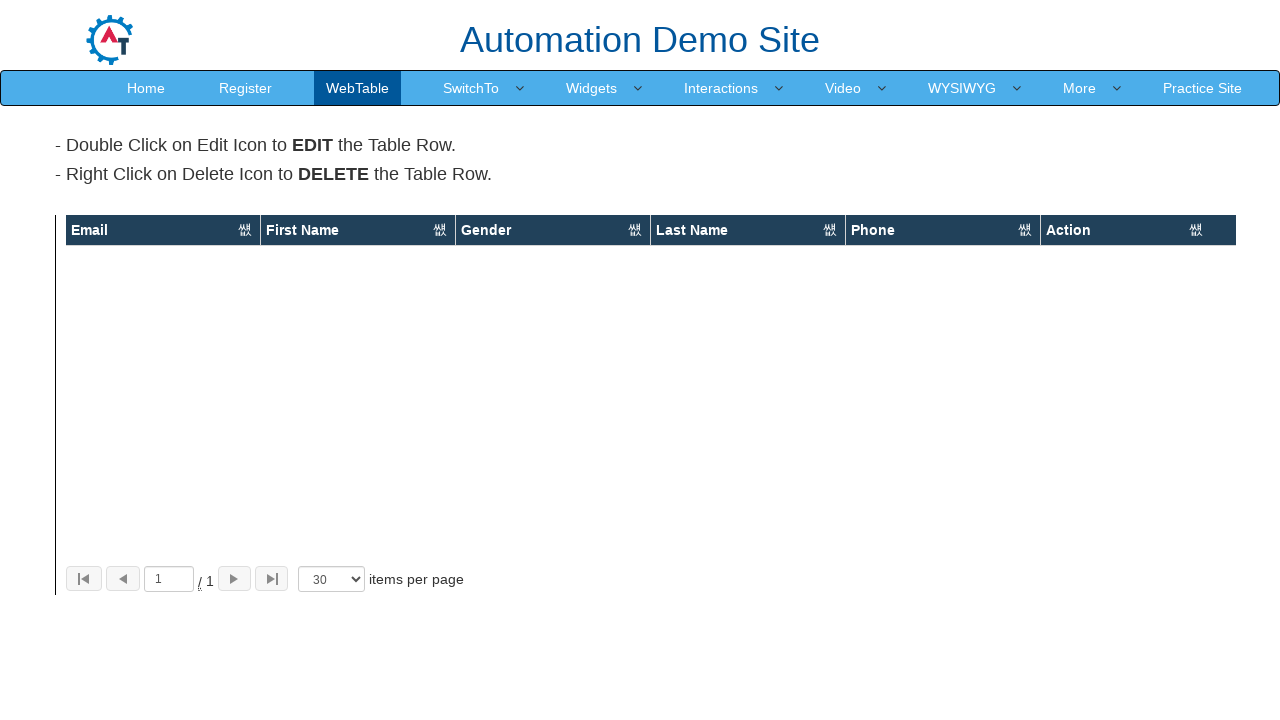